Tests the IRCTC train search functionality by entering source and destination stations, unchecking date filter, and verifying that train results are displayed

Starting URL: https://erail.in/

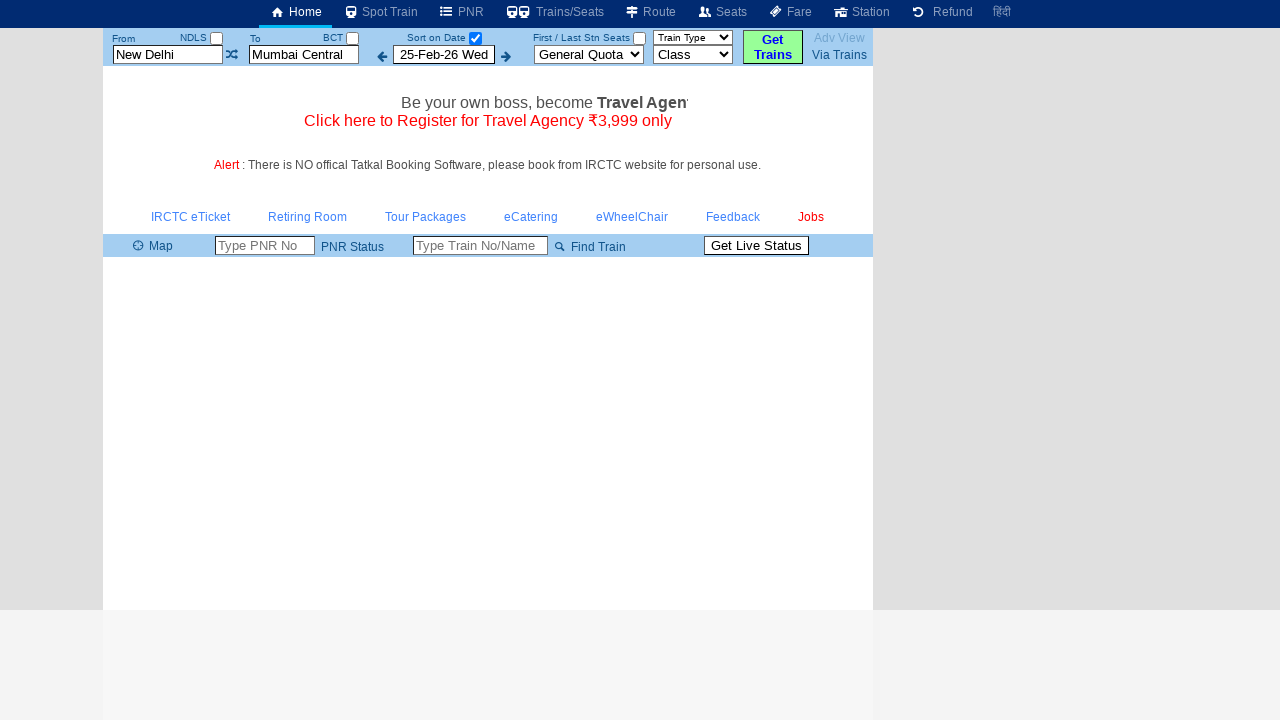

Cleared source station field on #txtStationFrom
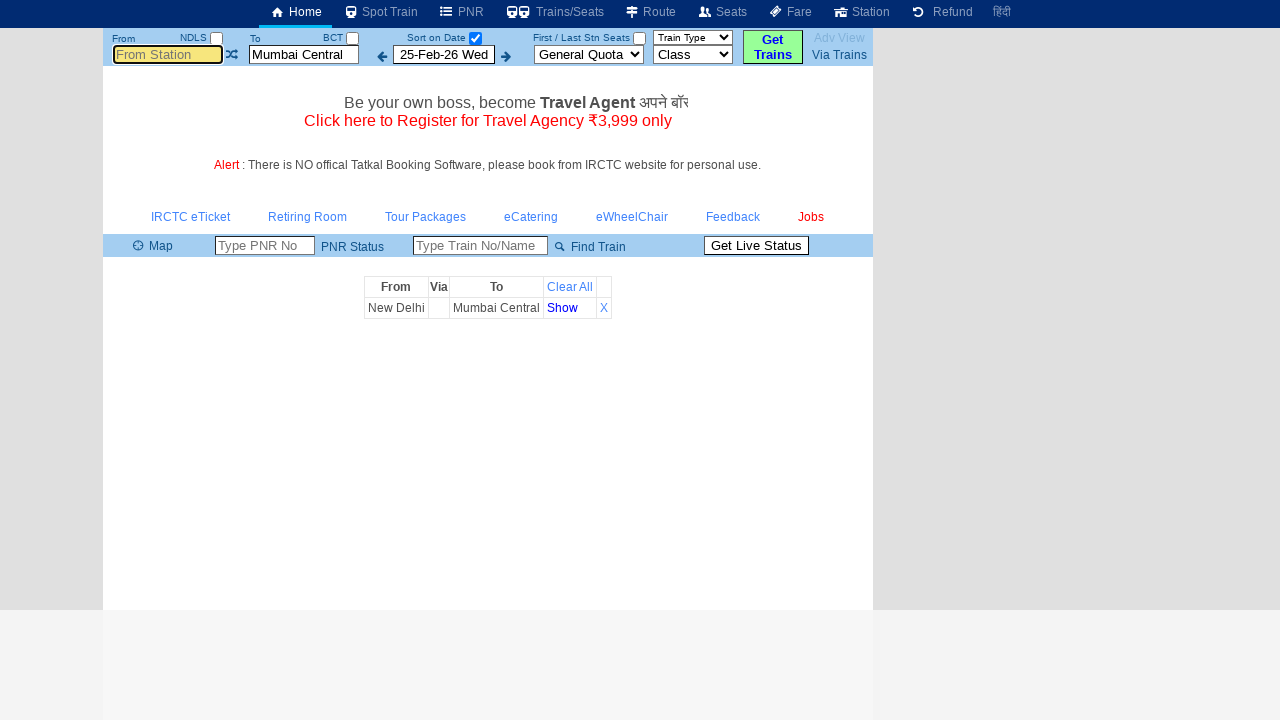

Entered 'ms' in source station field on #txtStationFrom
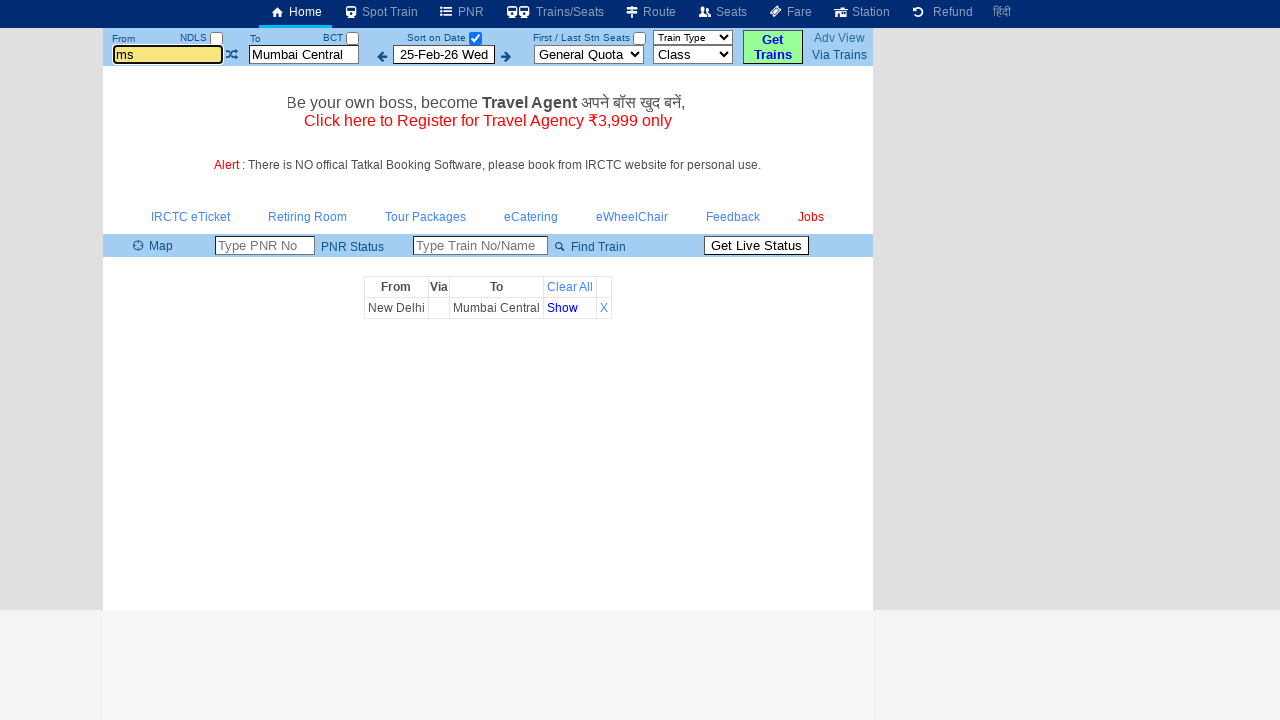

Pressed Enter to confirm source station on #txtStationFrom
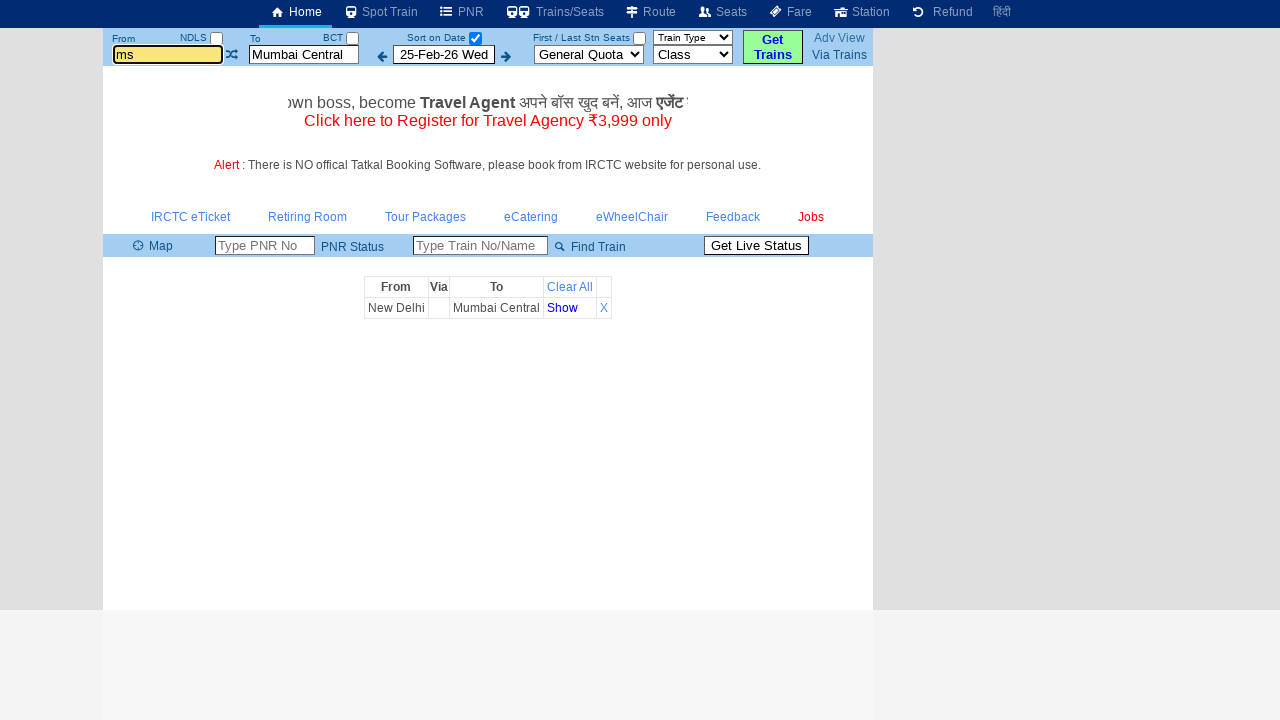

Cleared destination station field on #txtStationTo
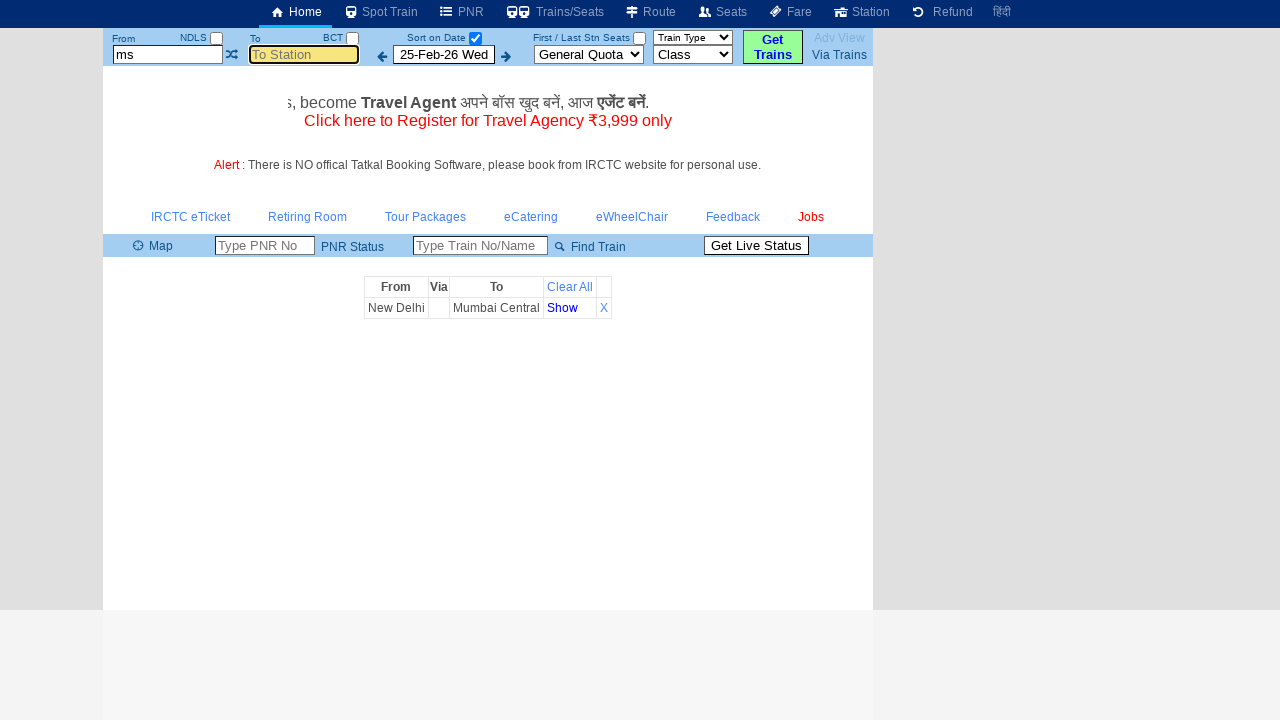

Entered 'co' in destination station field on #txtStationTo
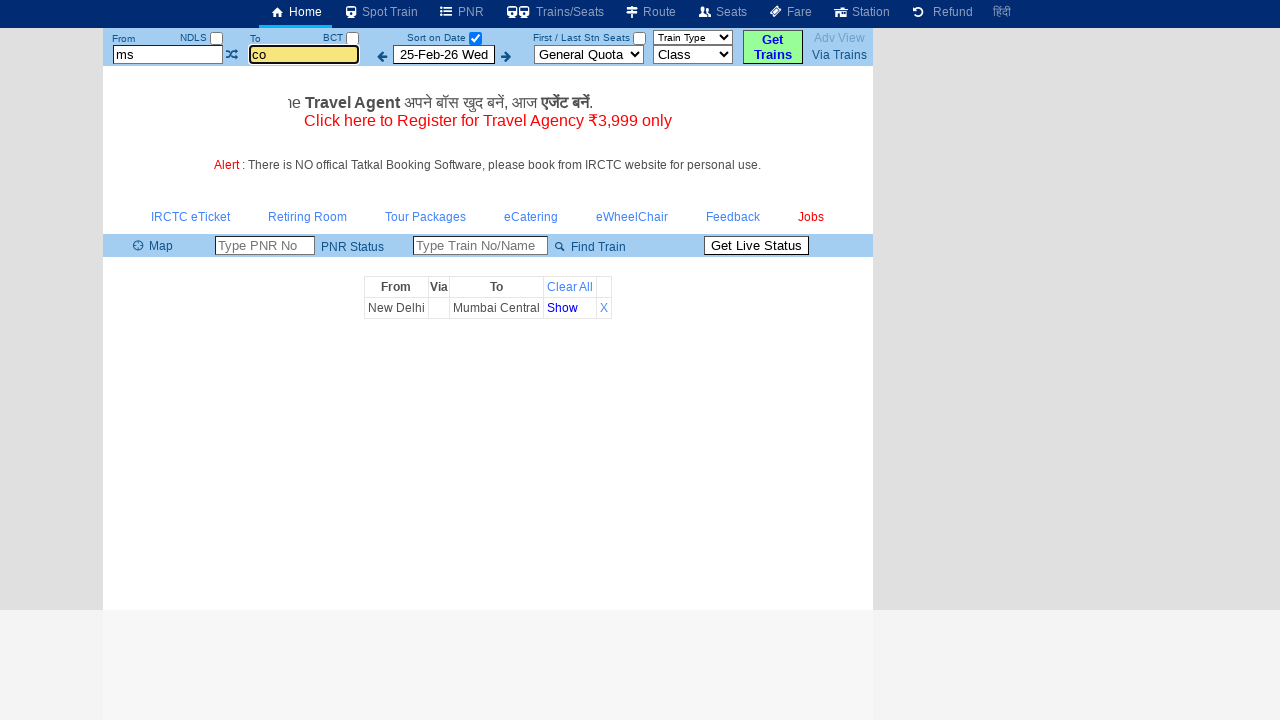

Pressed Enter to confirm destination station on #txtStationTo
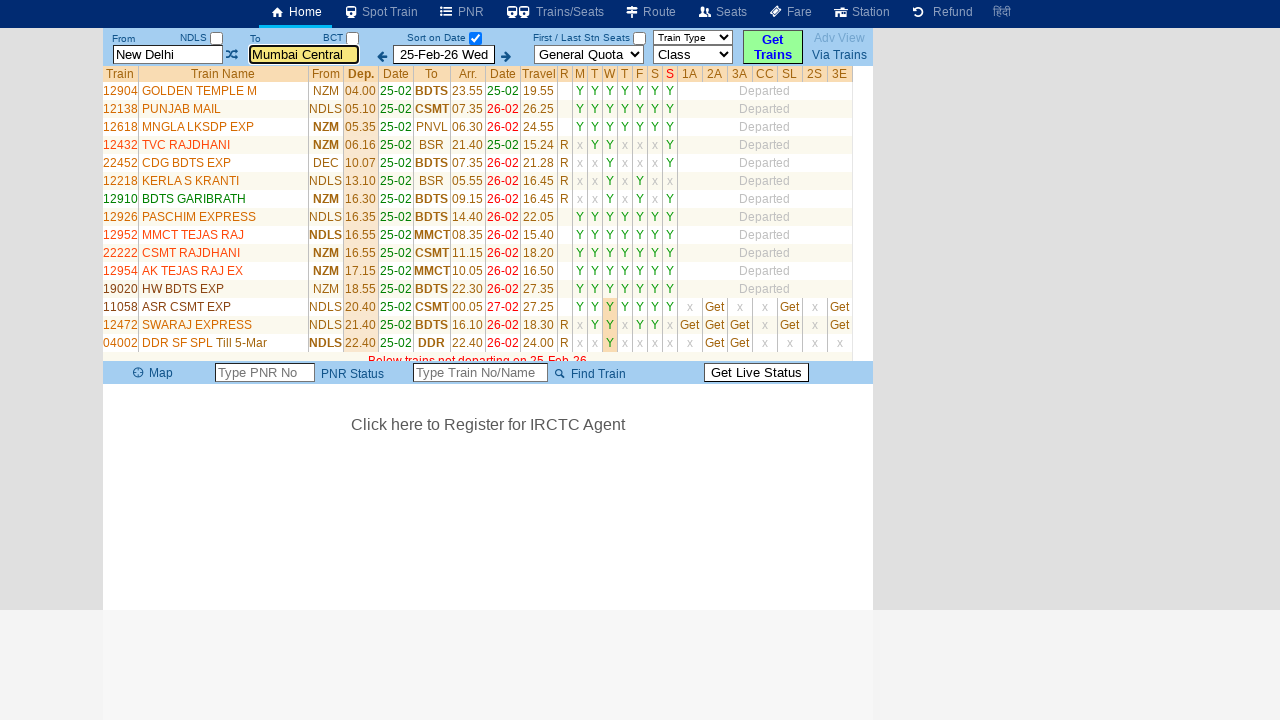

Unchecked the date filter checkbox at (475, 38) on #chkSelectDateOnly
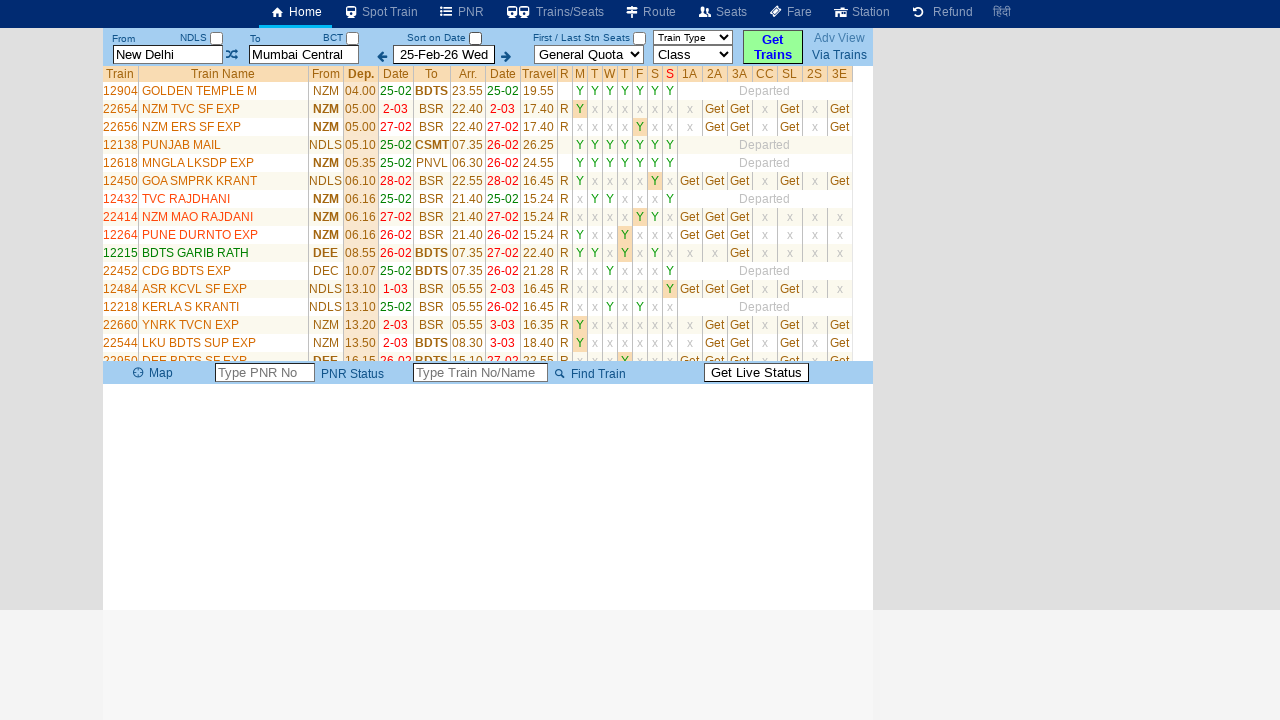

Train list loaded and train name elements are visible
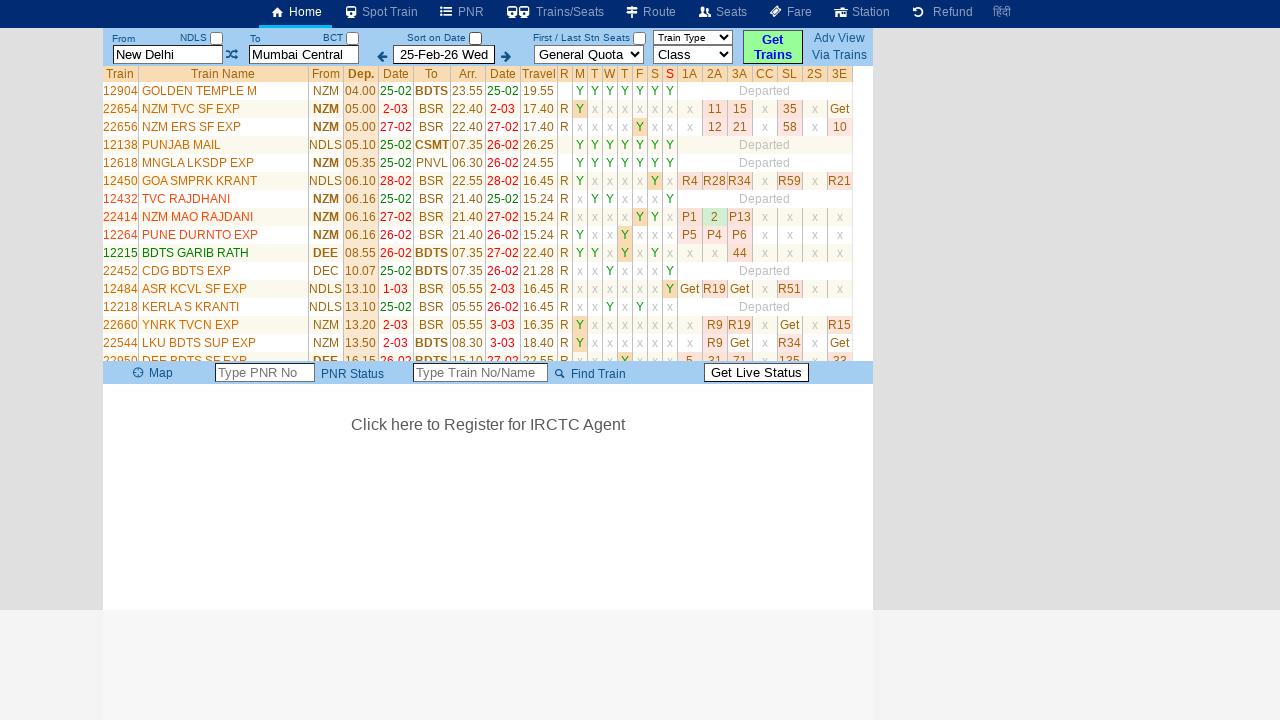

Queried train elements and found 39 trains
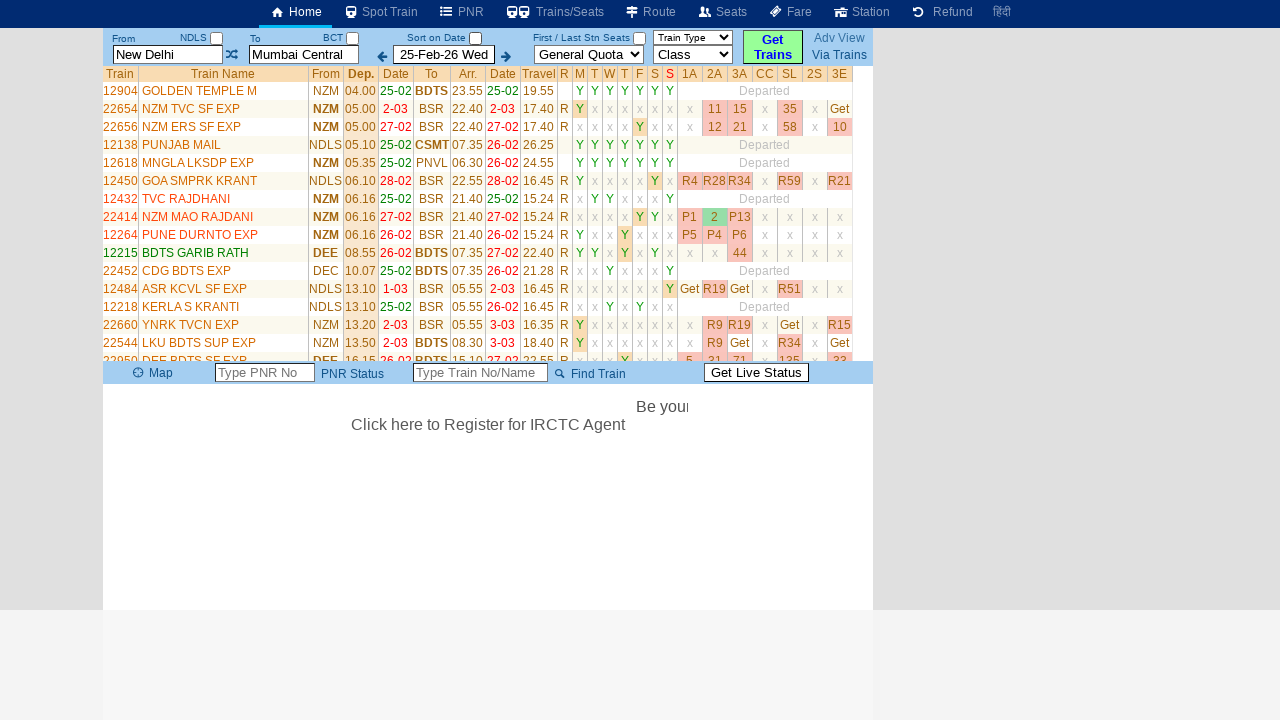

Verified that train results are displayed
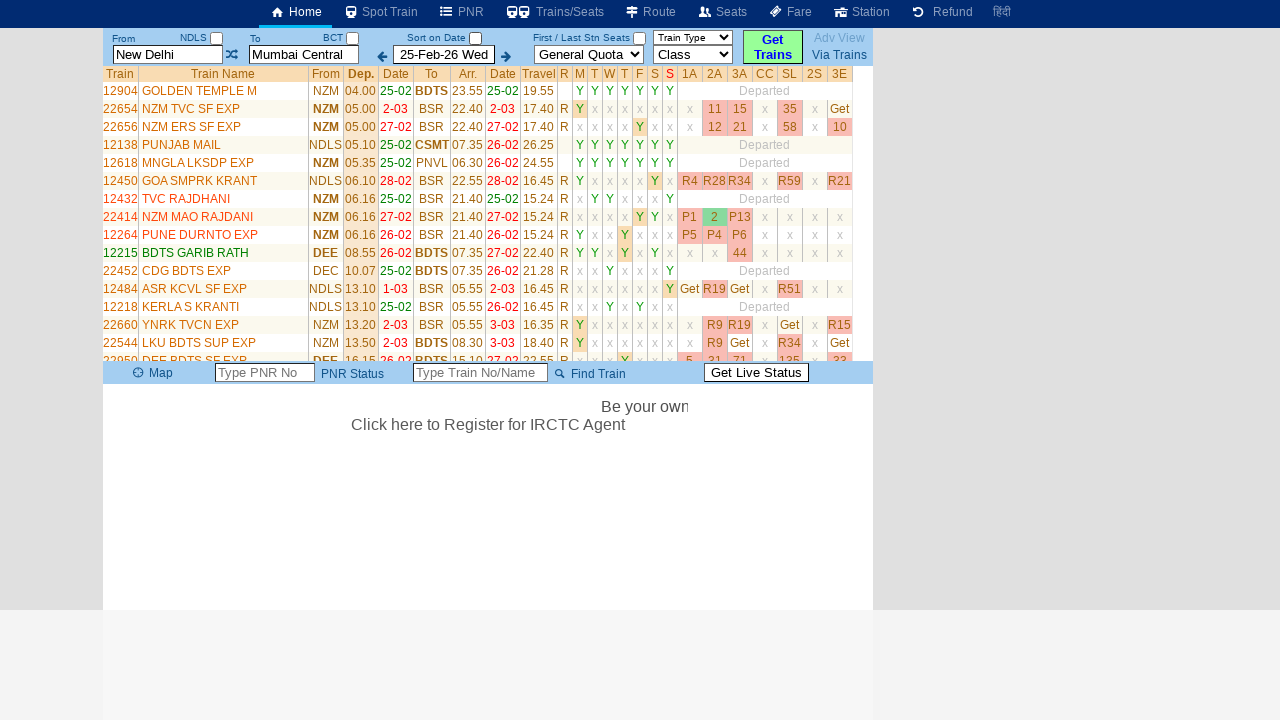

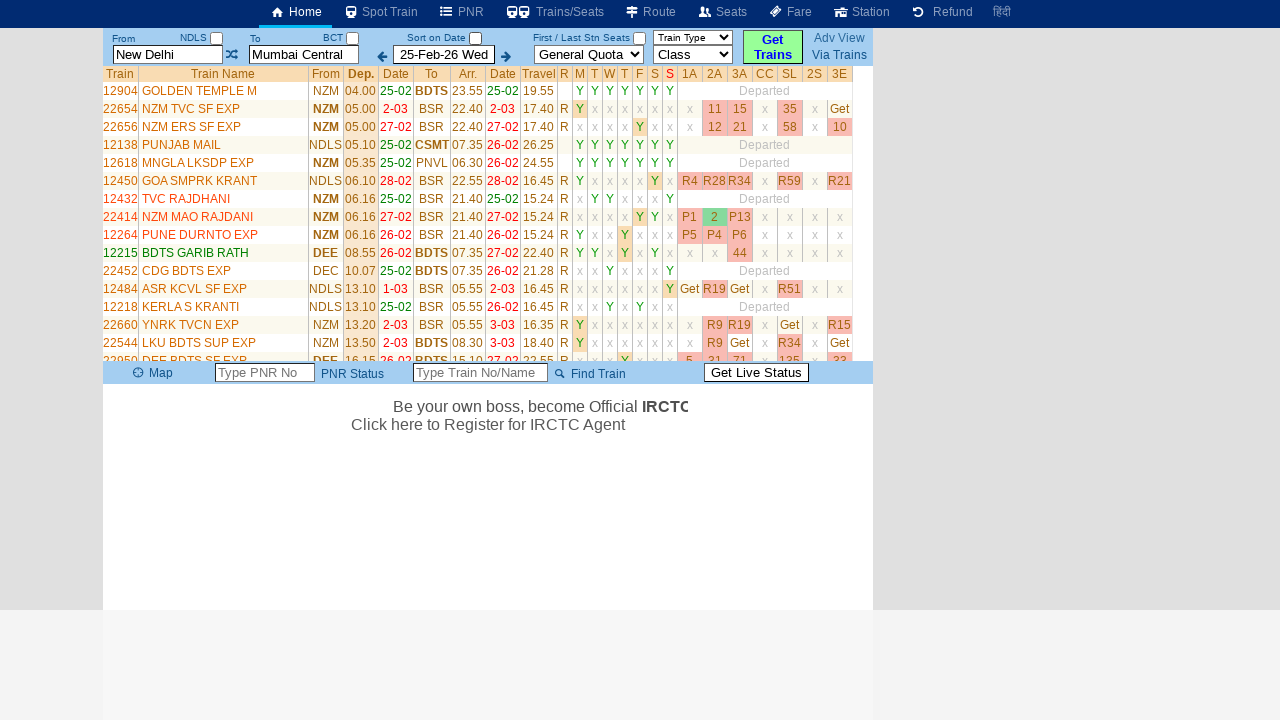